Tests checkbox functionality by navigating to a checkboxes page and verifying that checkboxes can be found and their checked state can be determined

Starting URL: http://the-internet.herokuapp.com/checkboxes

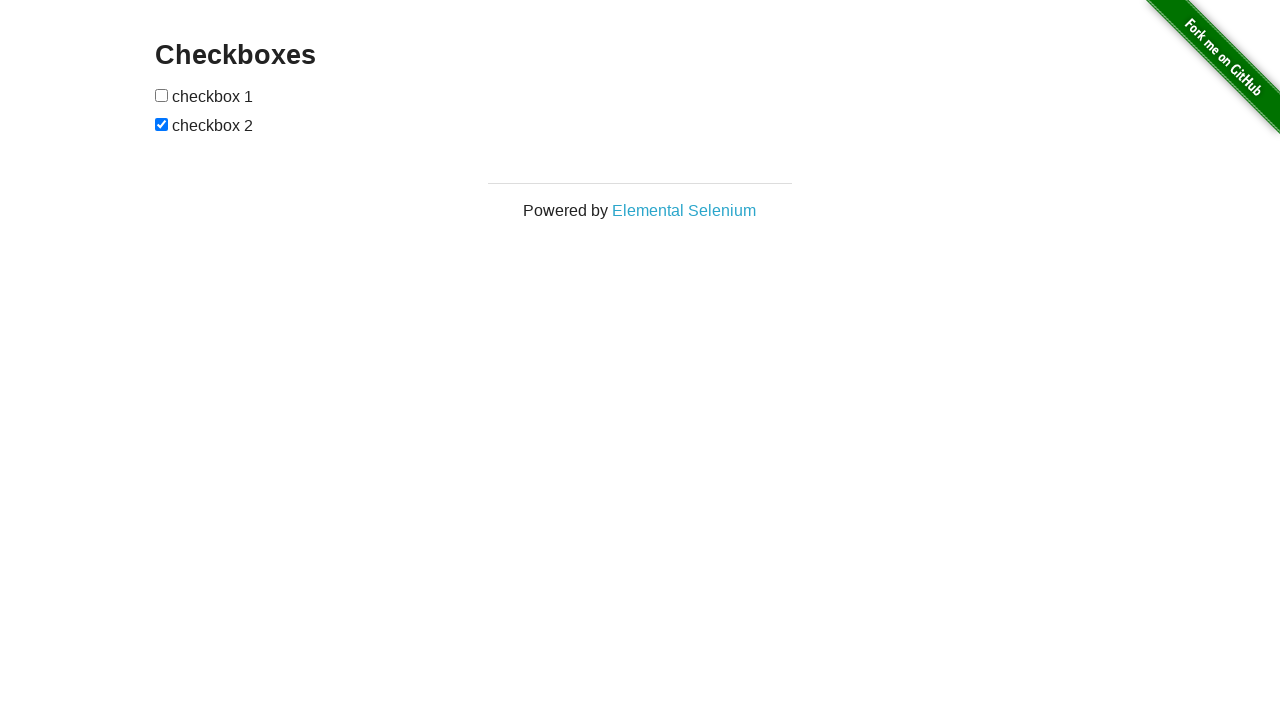

Waited for checkboxes to be visible on the page
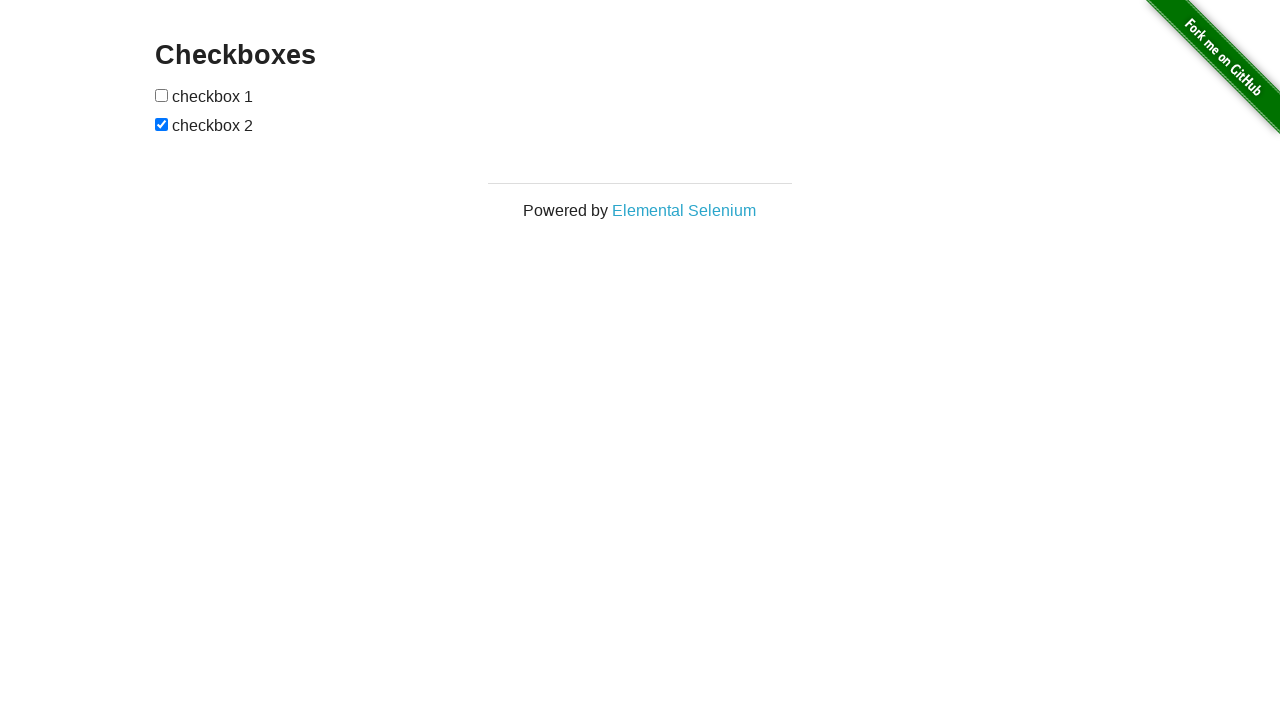

Located all checkboxes on the page
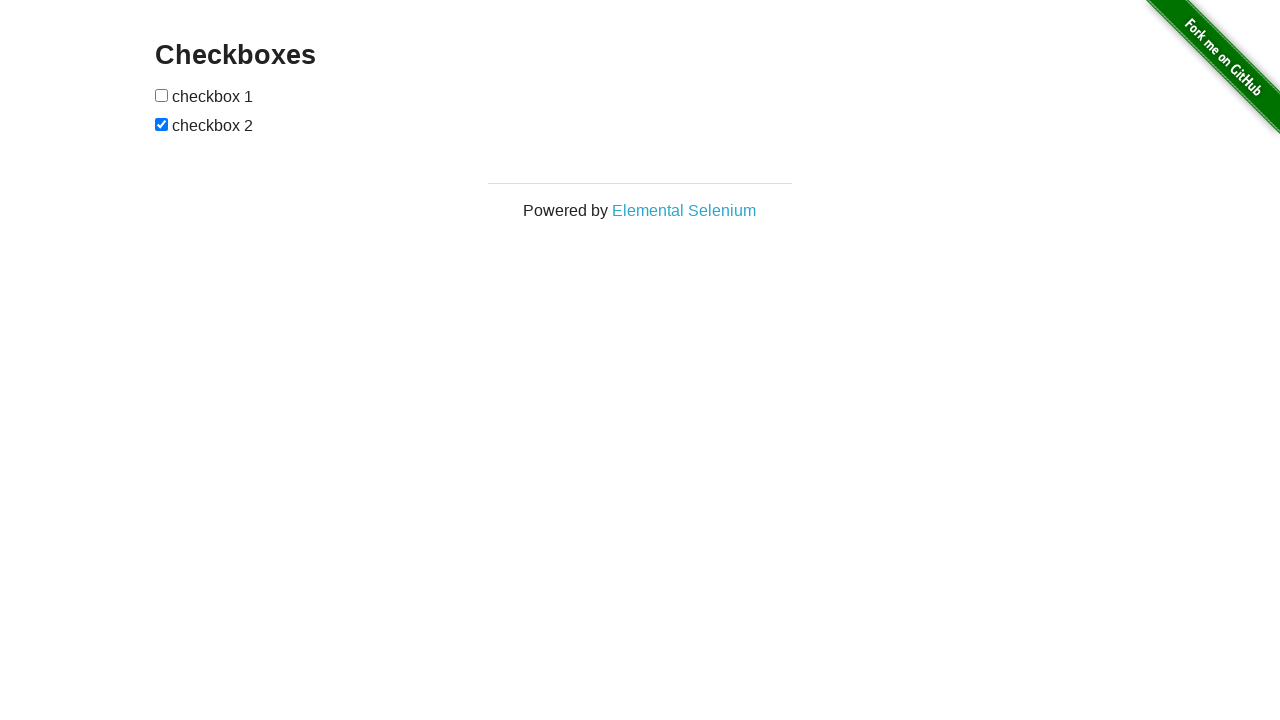

Selected the last checkbox
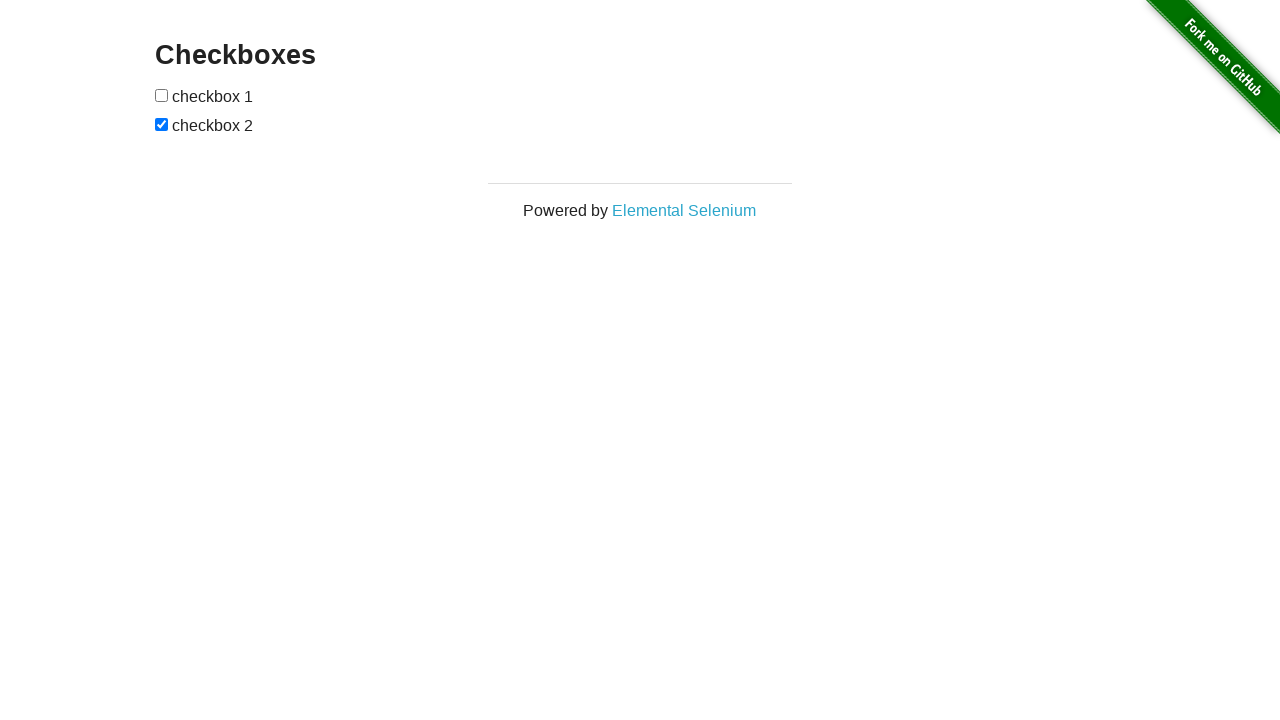

Verified that the last checkbox is checked by default
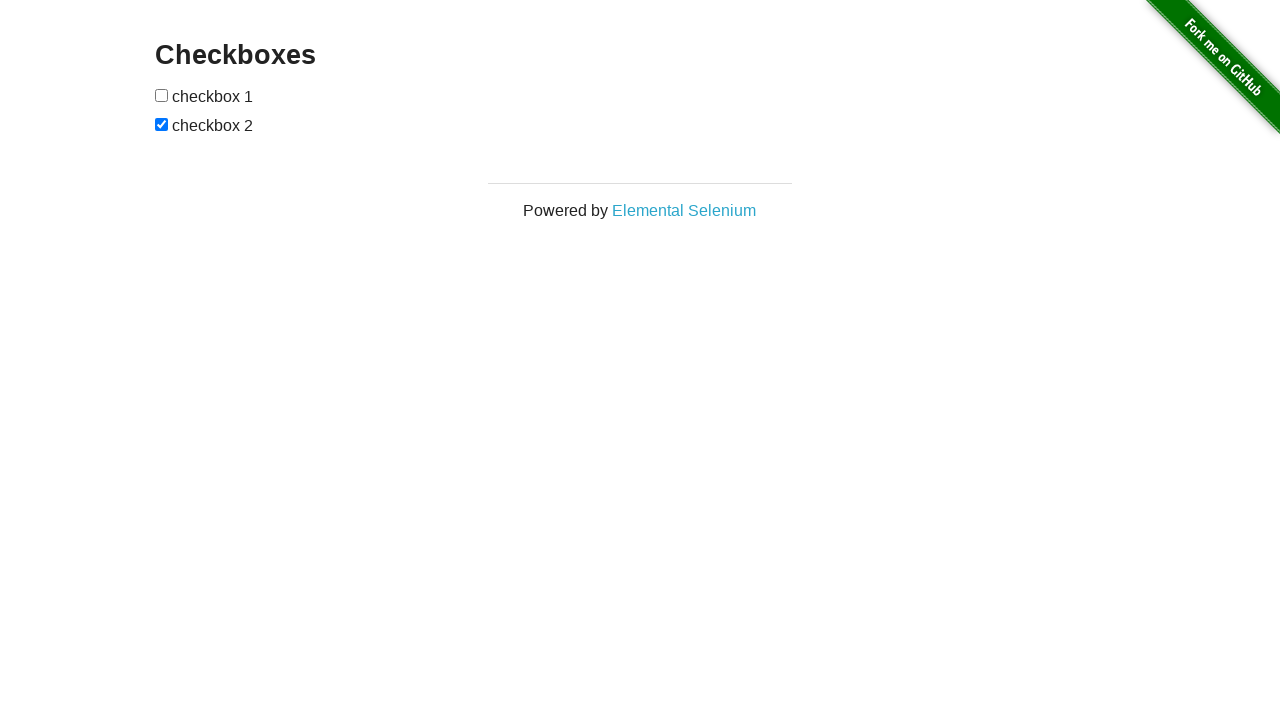

Selected the first checkbox
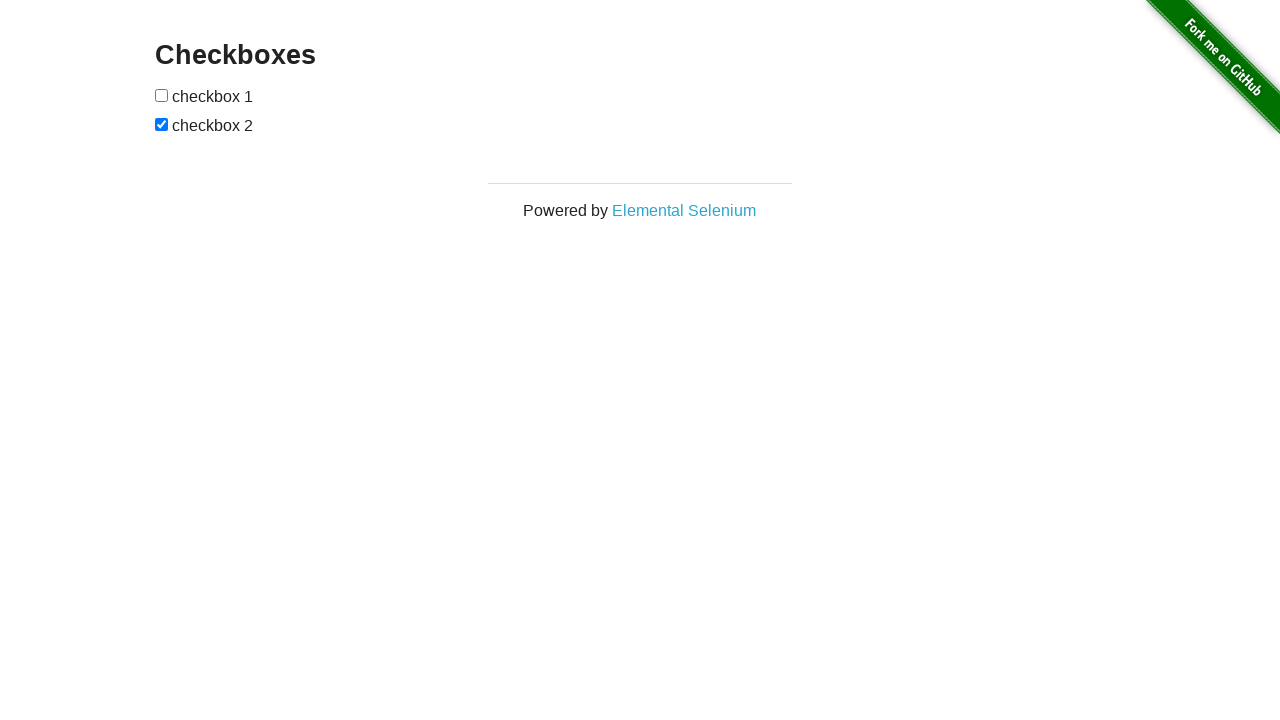

Clicked the first checkbox to check it at (162, 95) on input[type="checkbox"] >> nth=0
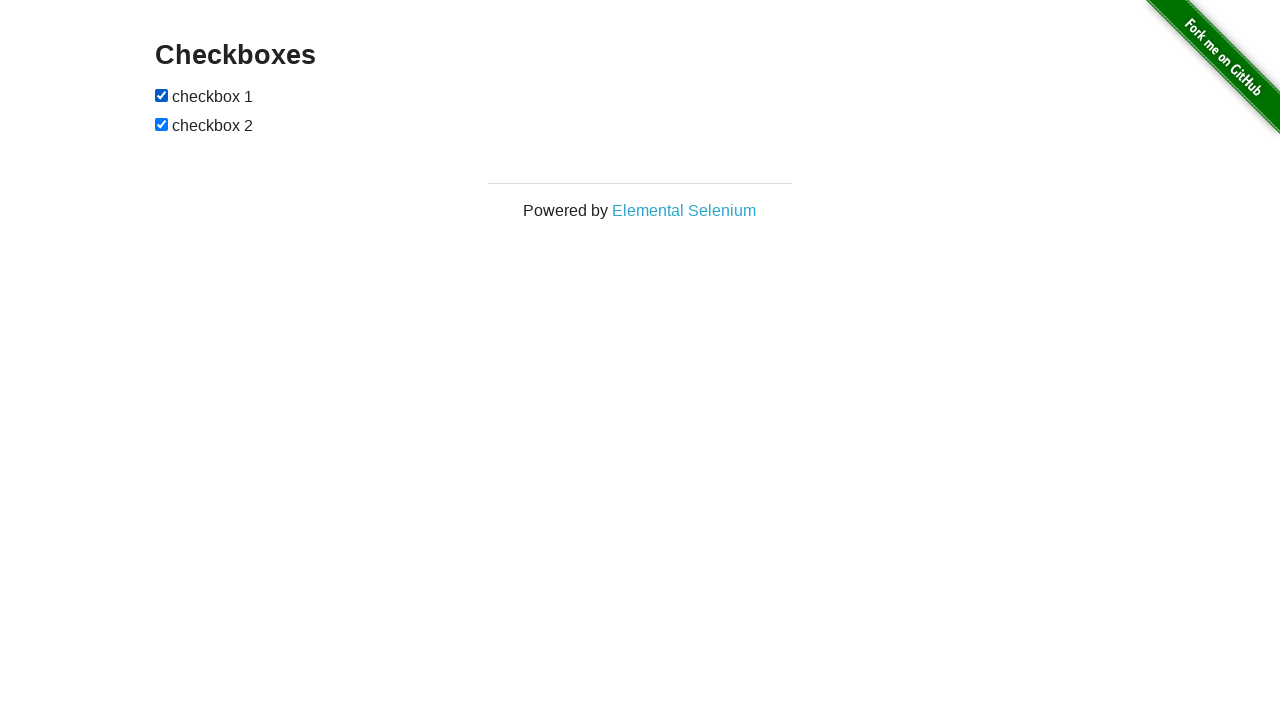

Verified that the first checkbox is now checked
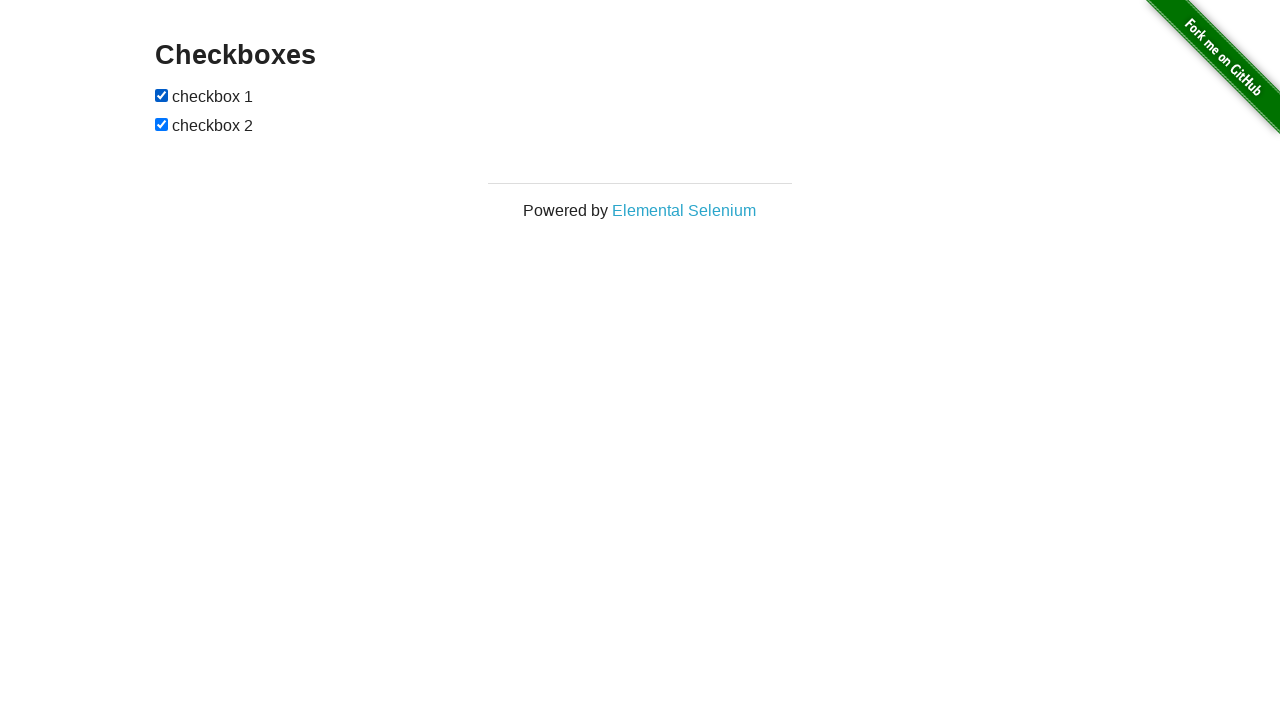

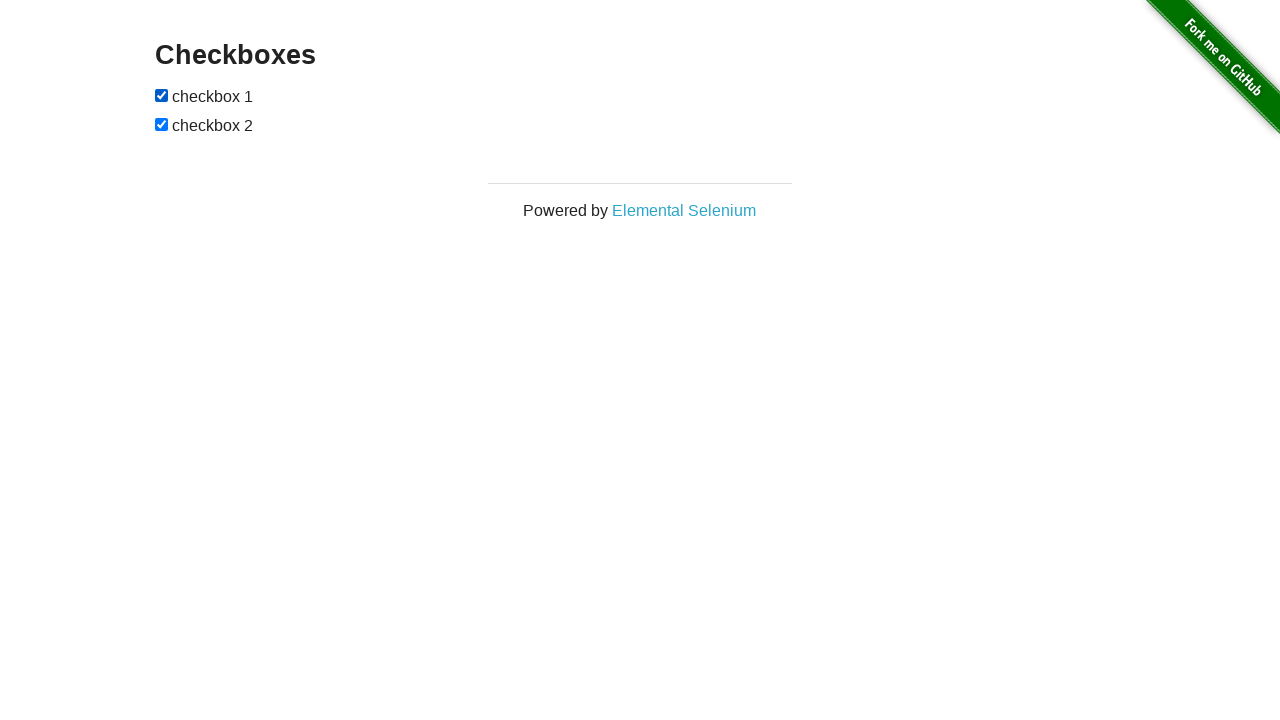